Navigates to the Ducati motorcycle website homepage and verifies it loads successfully.

Starting URL: https://www.ducati.com/

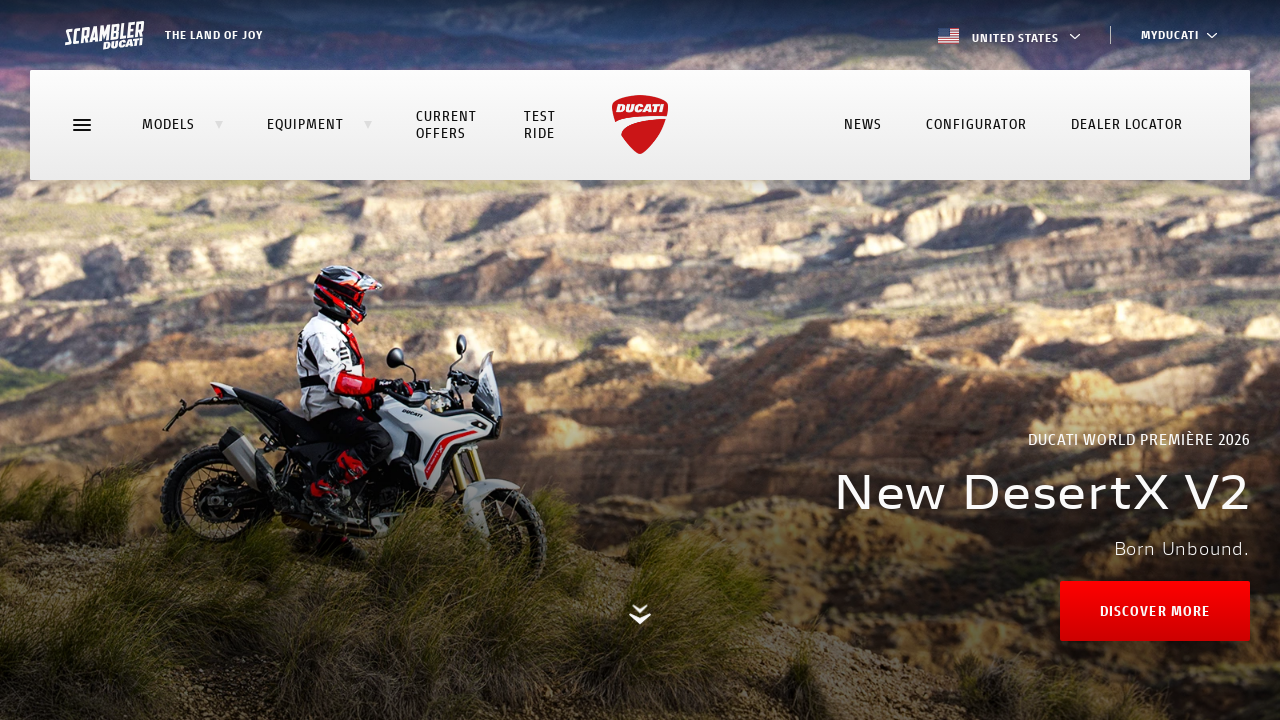

Navigated to Ducati homepage and waited for DOM content to load
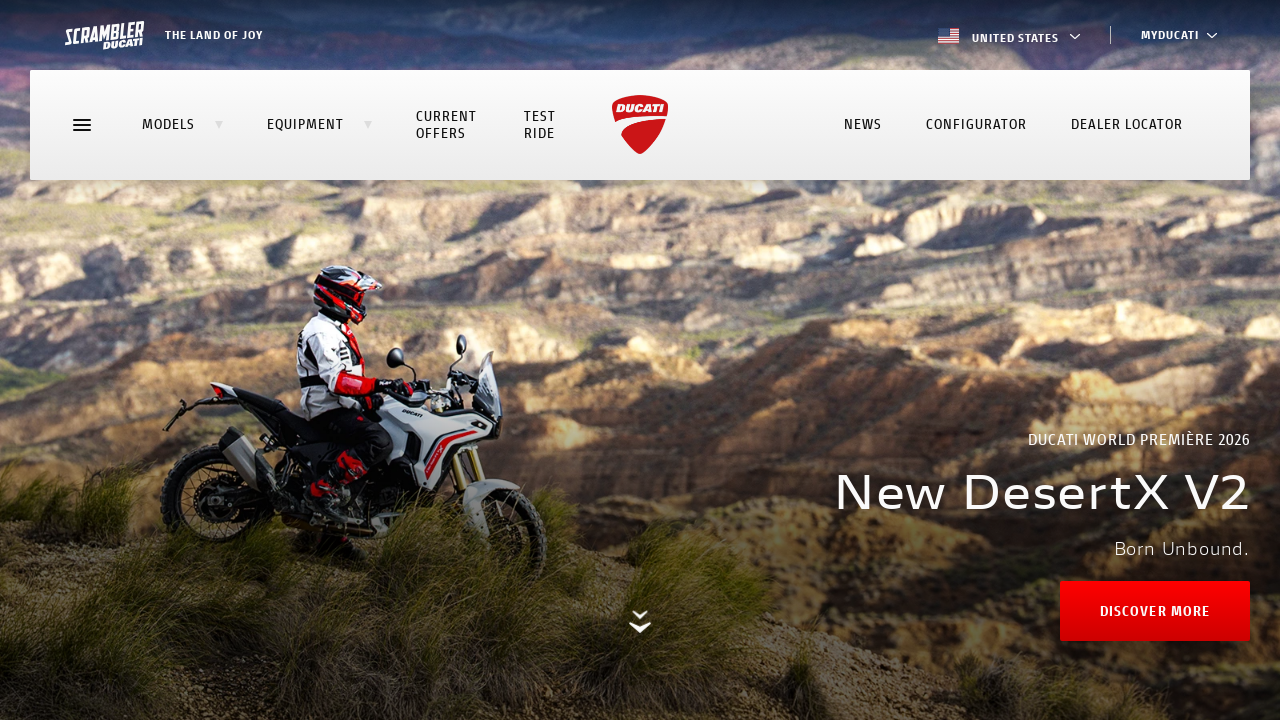

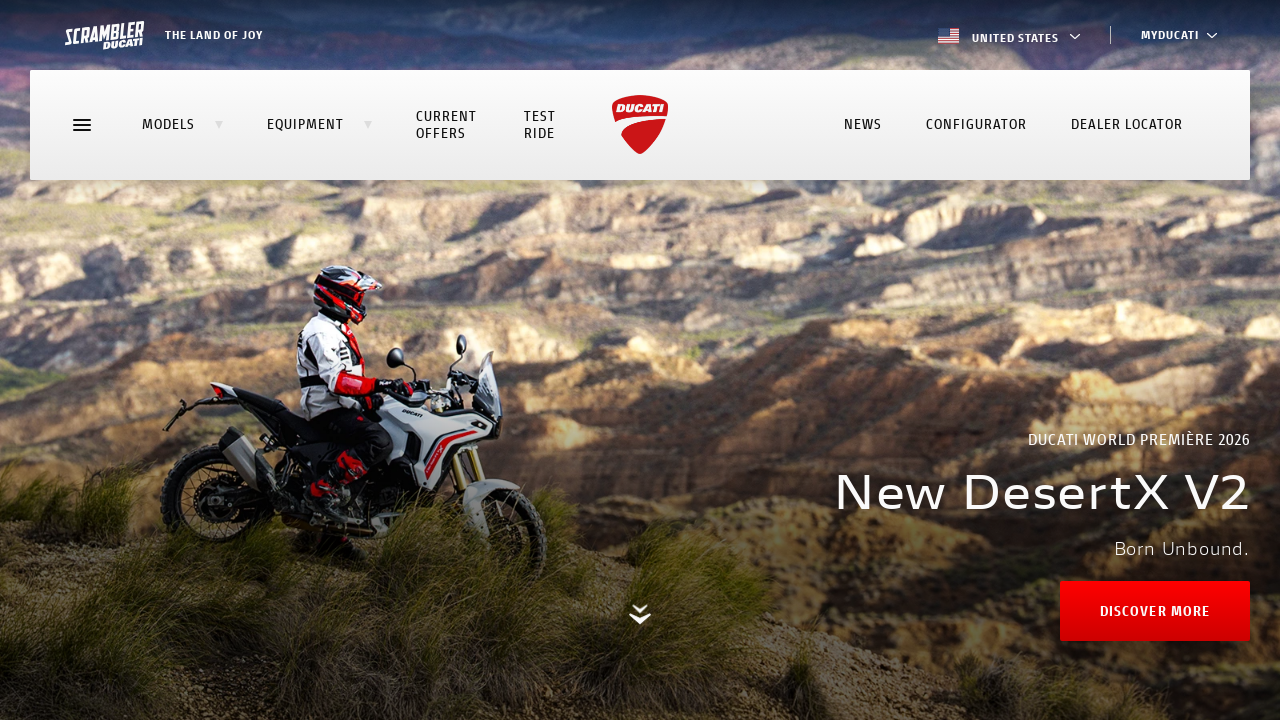